Tests JavaScript prompt alert handling by clicking the JS Prompt button, entering text into the alert, accepting it, and verifying the result message

Starting URL: https://the-internet.herokuapp.com/javascript_alerts

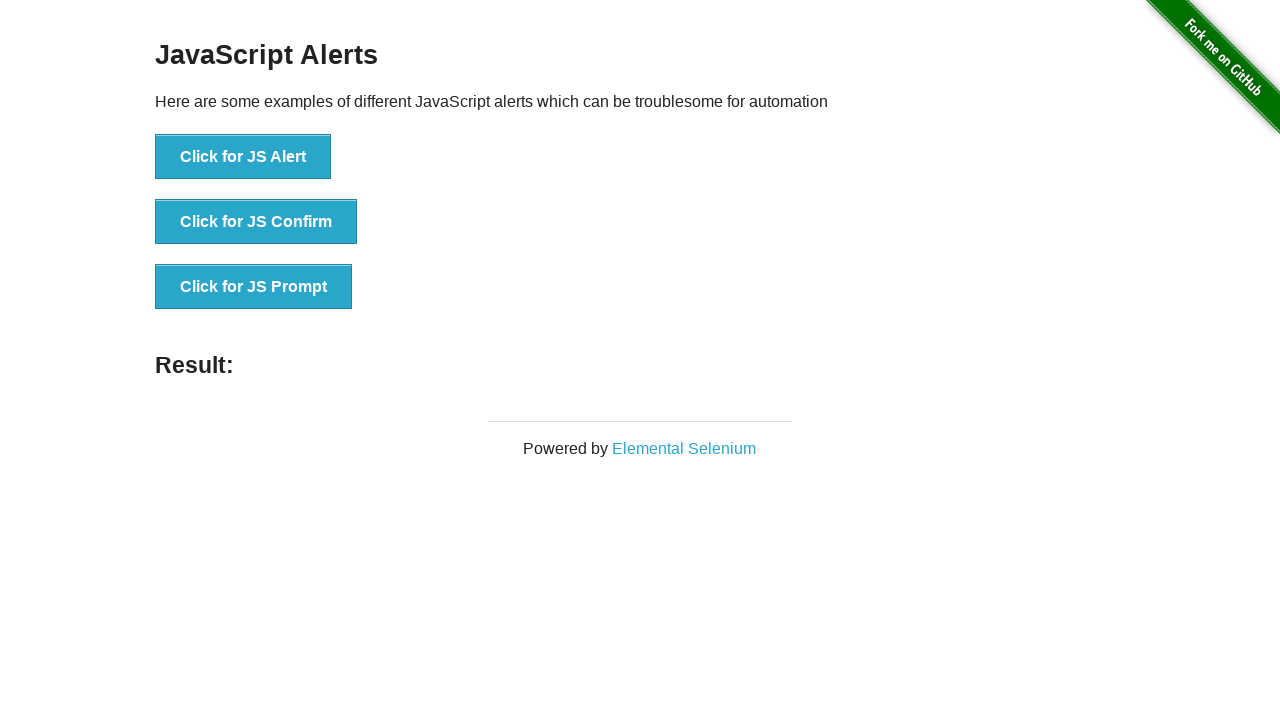

Clicked the JS Prompt button at (254, 287) on xpath=//button[@onclick='jsPrompt()']
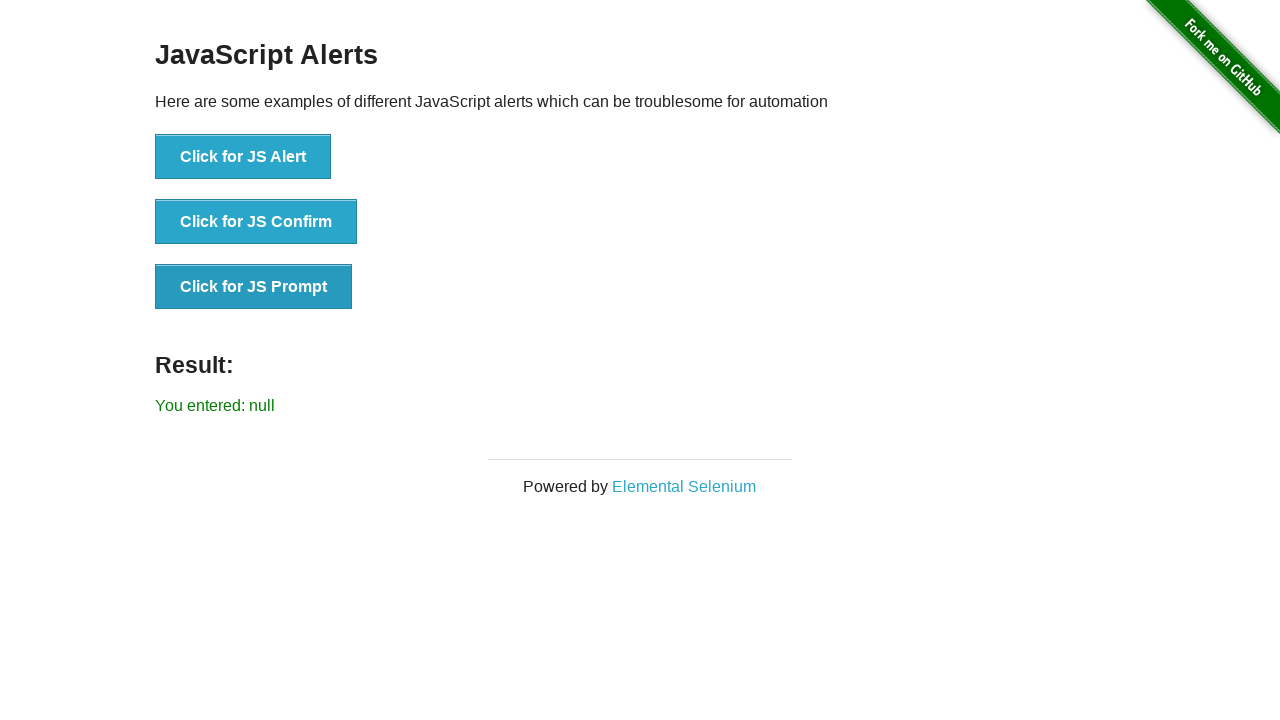

Set up dialog handler to accept prompt with text 'Rajeev'
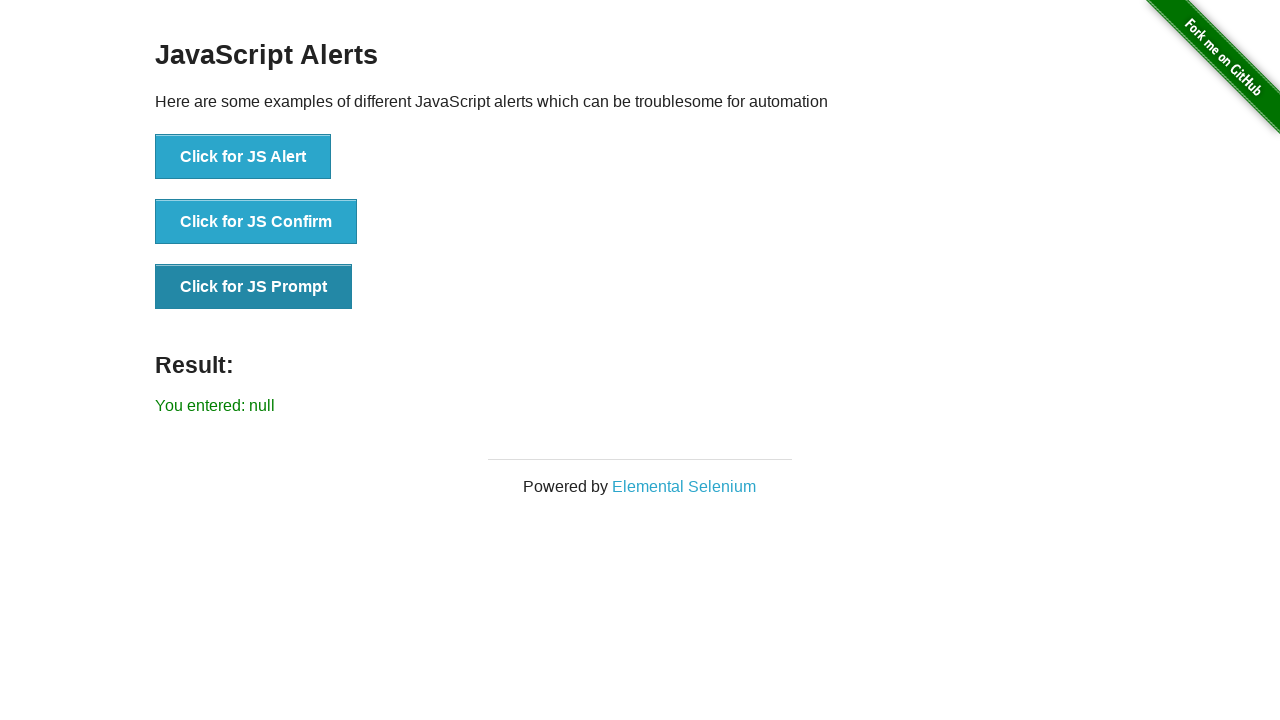

Clicked the JS Prompt button again to trigger dialog at (254, 287) on xpath=//button[@onclick='jsPrompt()']
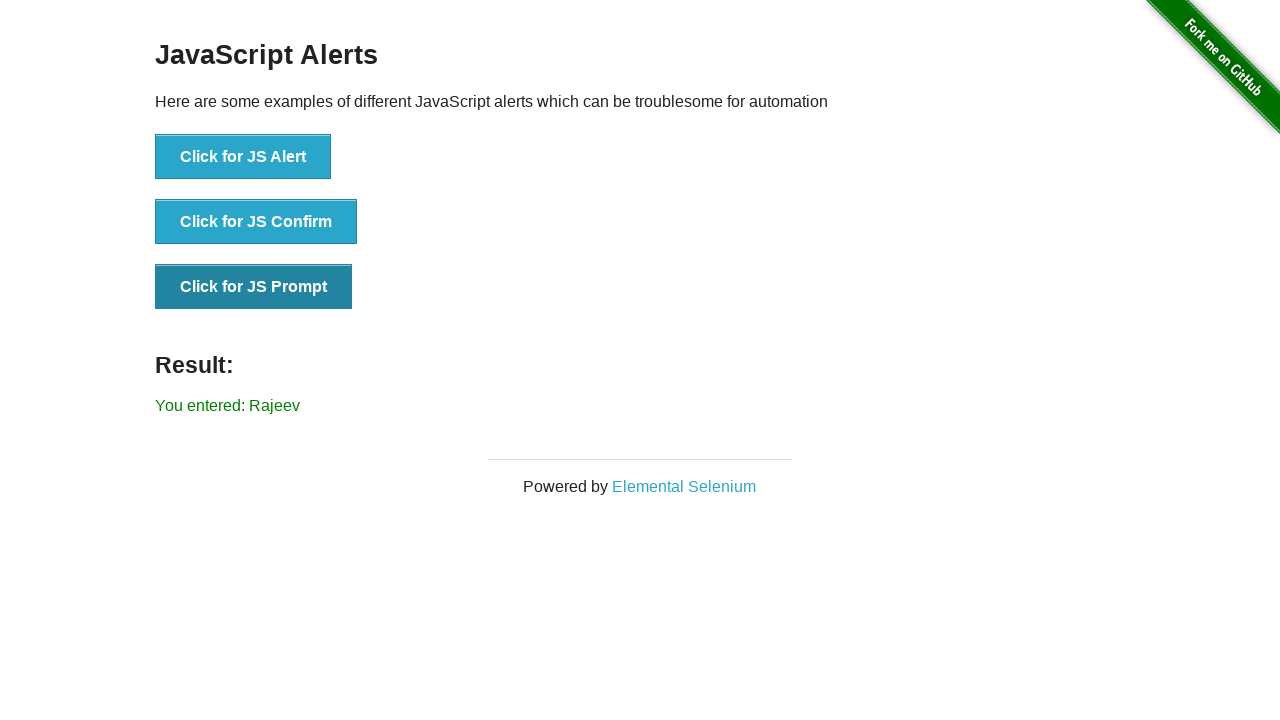

Result message element appeared
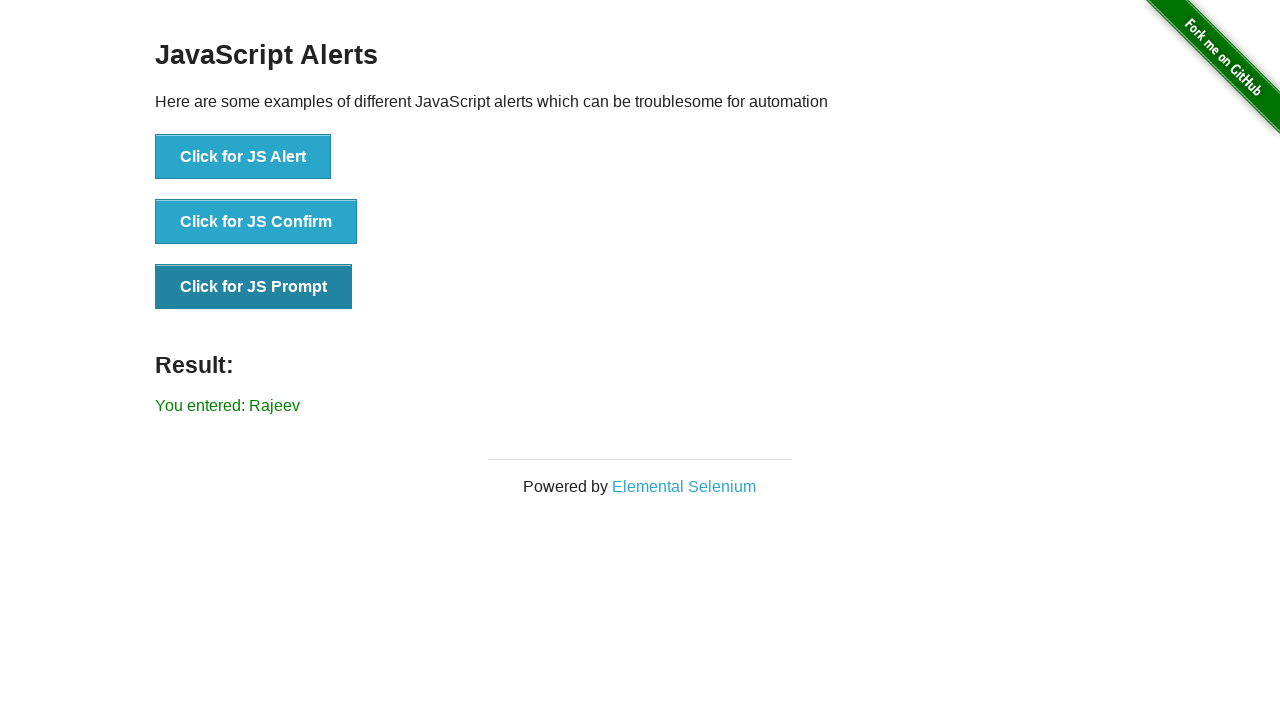

Retrieved result text from #result element
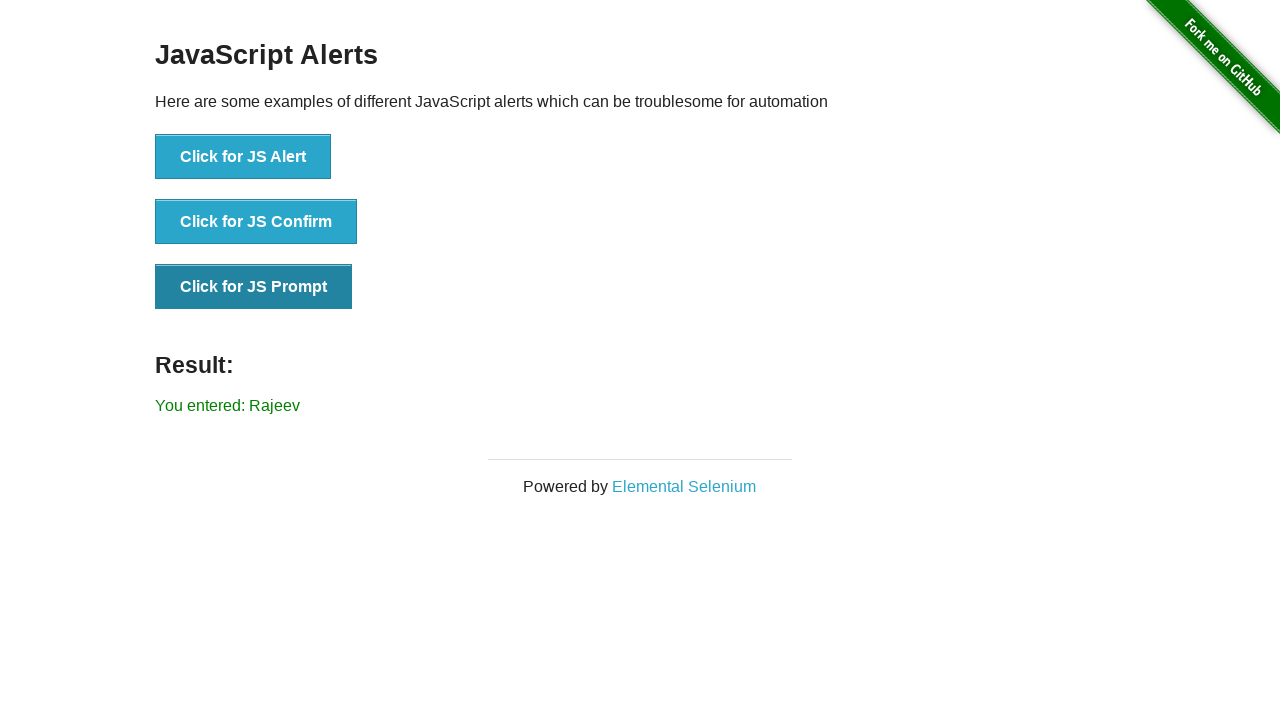

Verified that 'Rajeev' is present in the result message
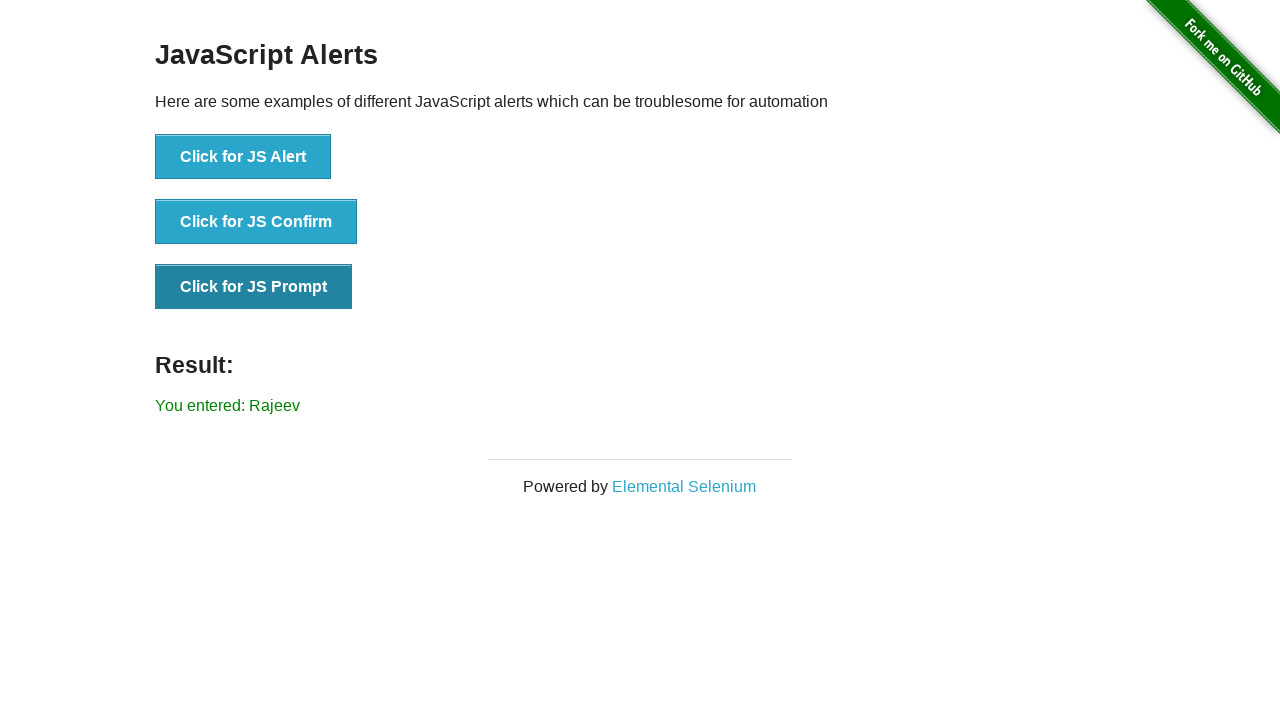

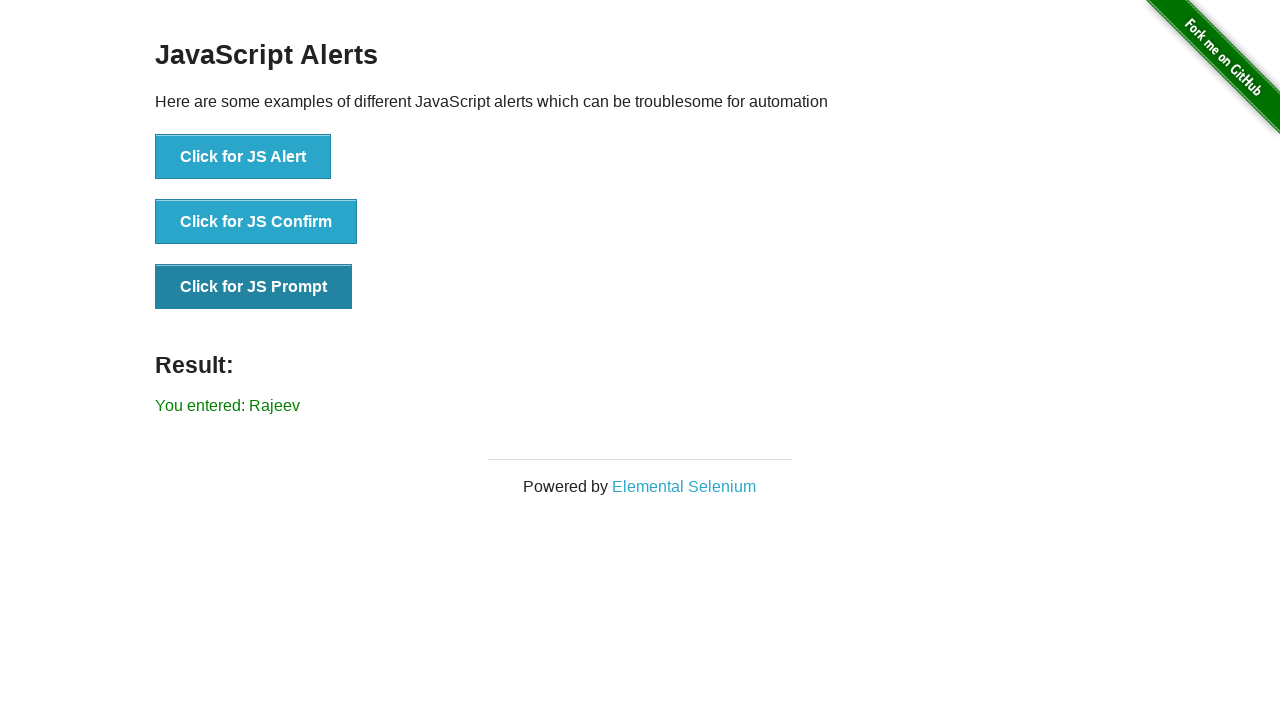